Navigates to a portfolio website and waits for the page to load completely. The original script took a screenshot, but this is rewritten to focus on the navigation and page load verification.

Starting URL: https://sumitsauravportfolio.netlify.app/

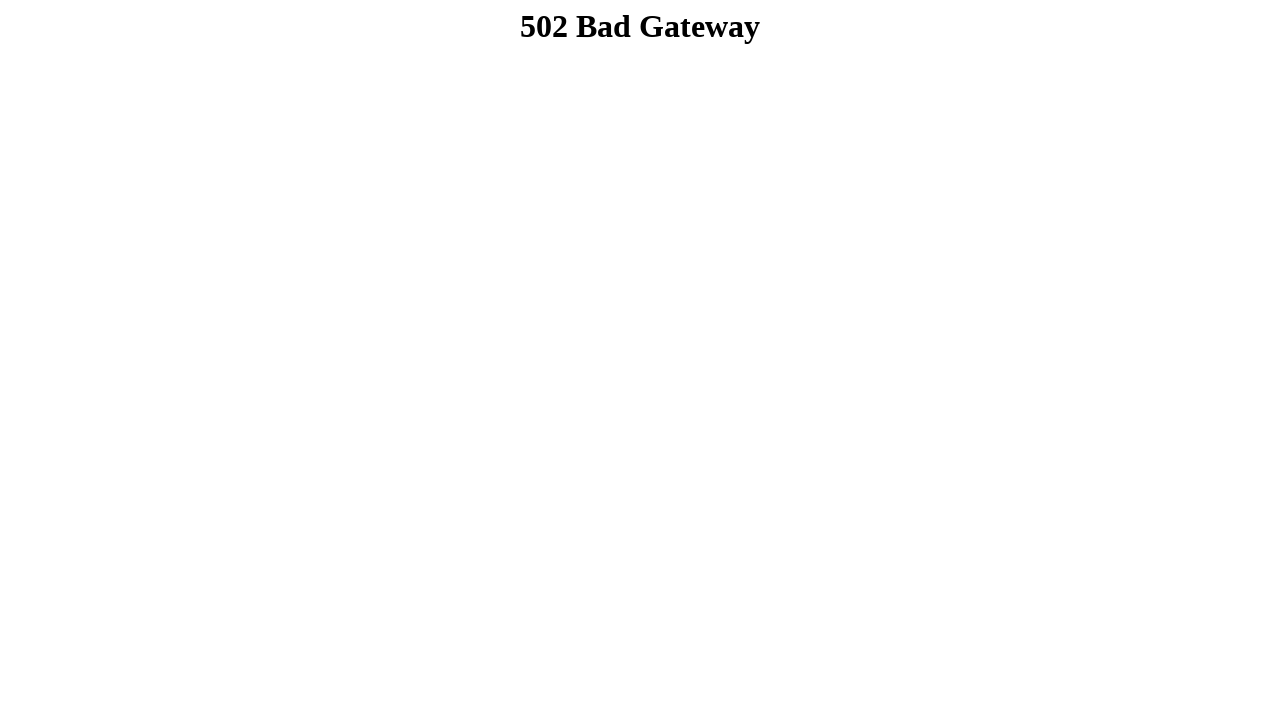

Navigated to Sumit Saurav's portfolio website
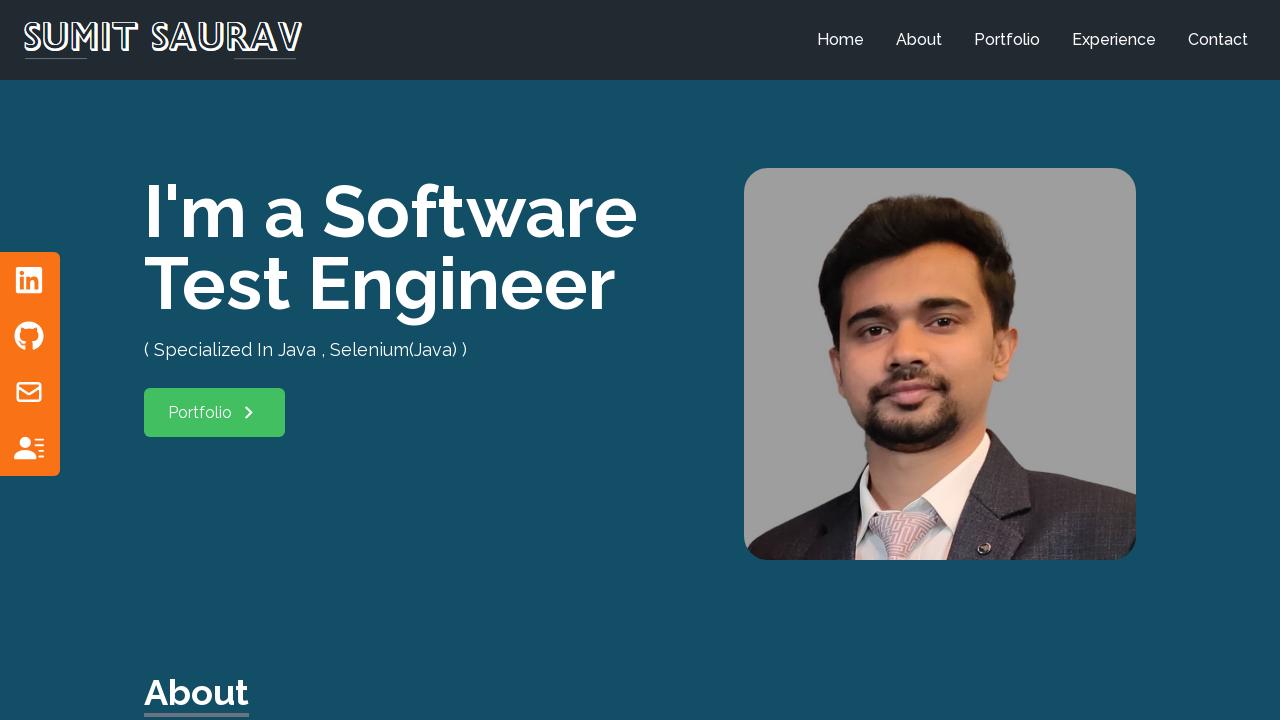

Page reached networkidle state - all network activity completed
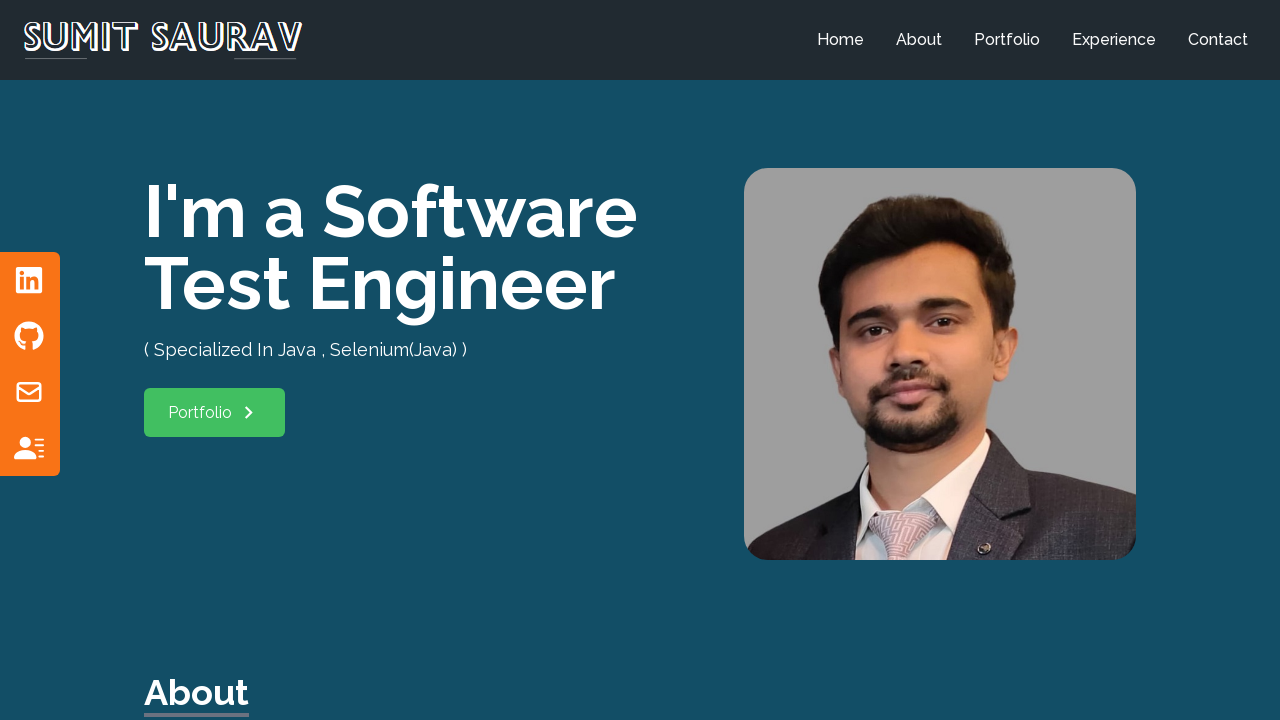

Body element is present - page content loaded
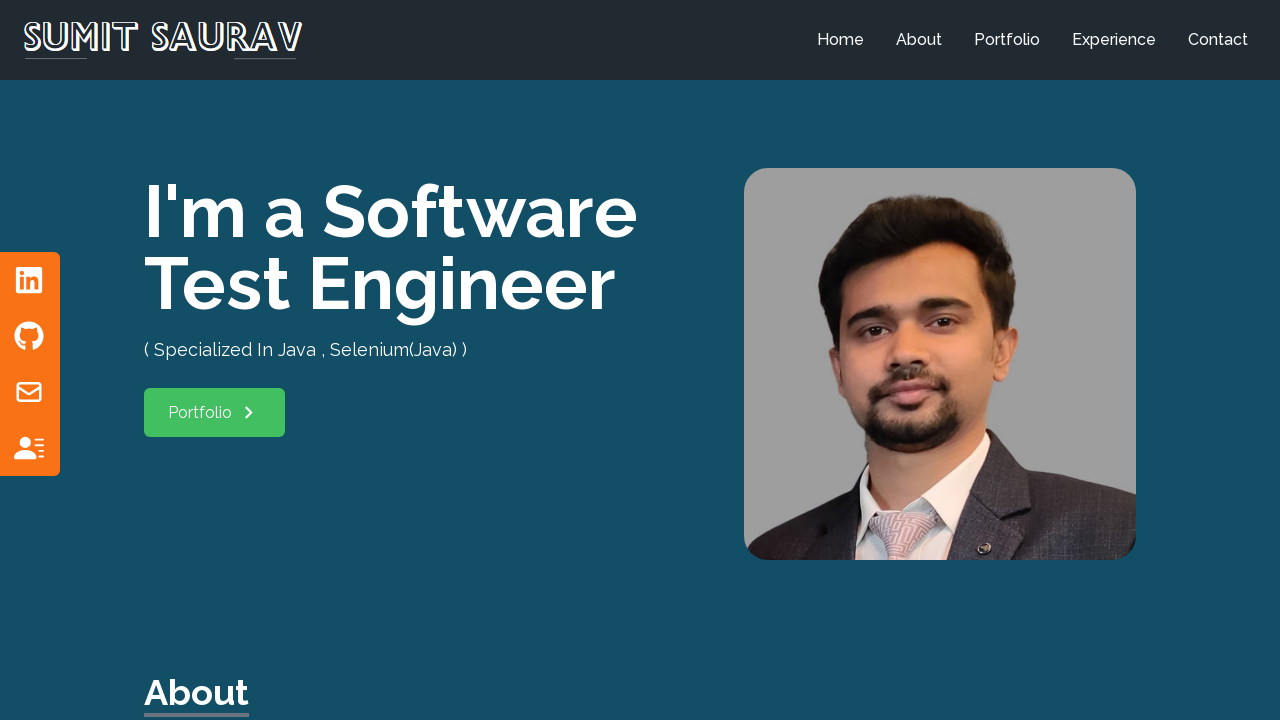

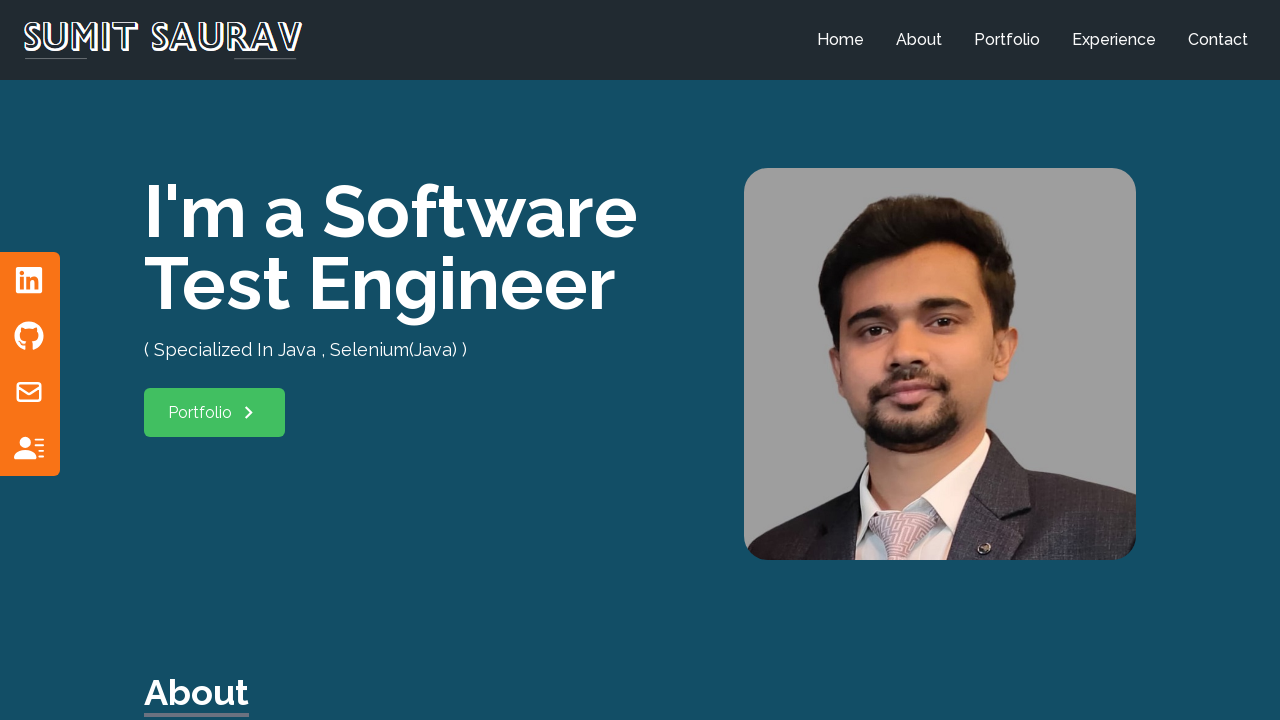